Tests using arrow keys to navigate within text and insert a character to fix a typo

Starting URL: https://demoqa.com/text-box

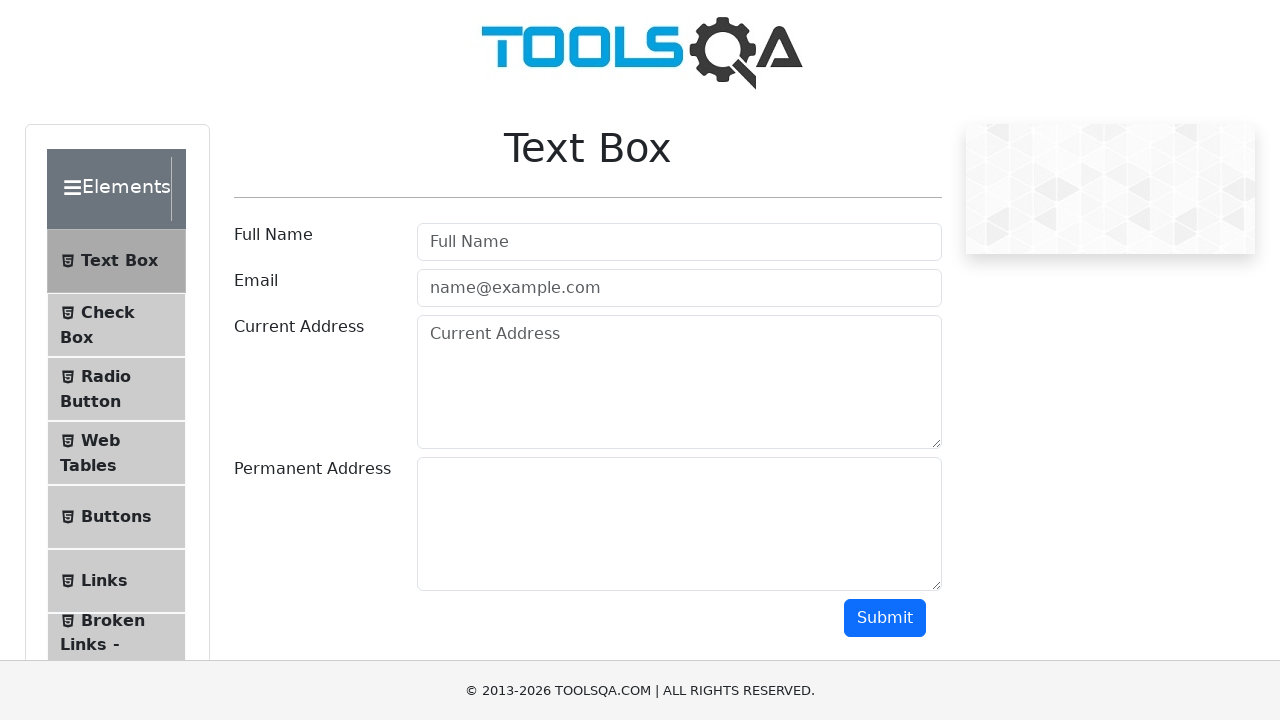

Filled text input with 'HelloWrld' containing a typo on #userName
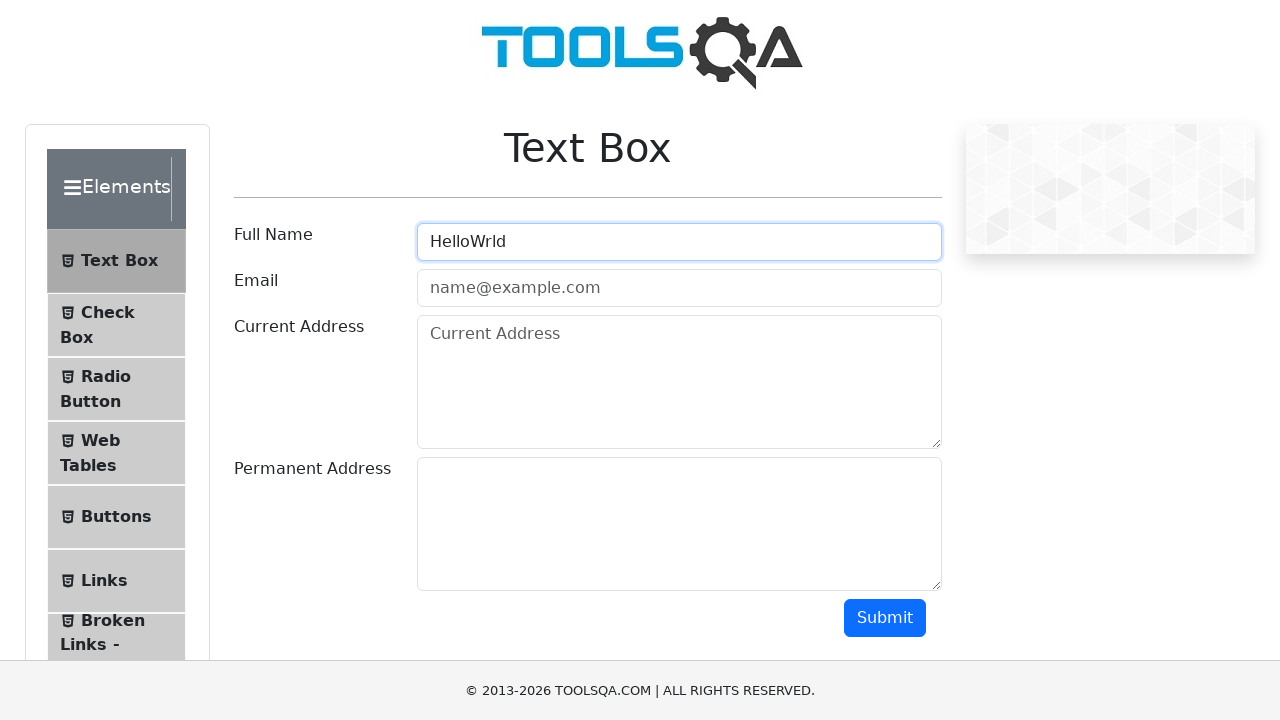

Focused on the text input field on #userName
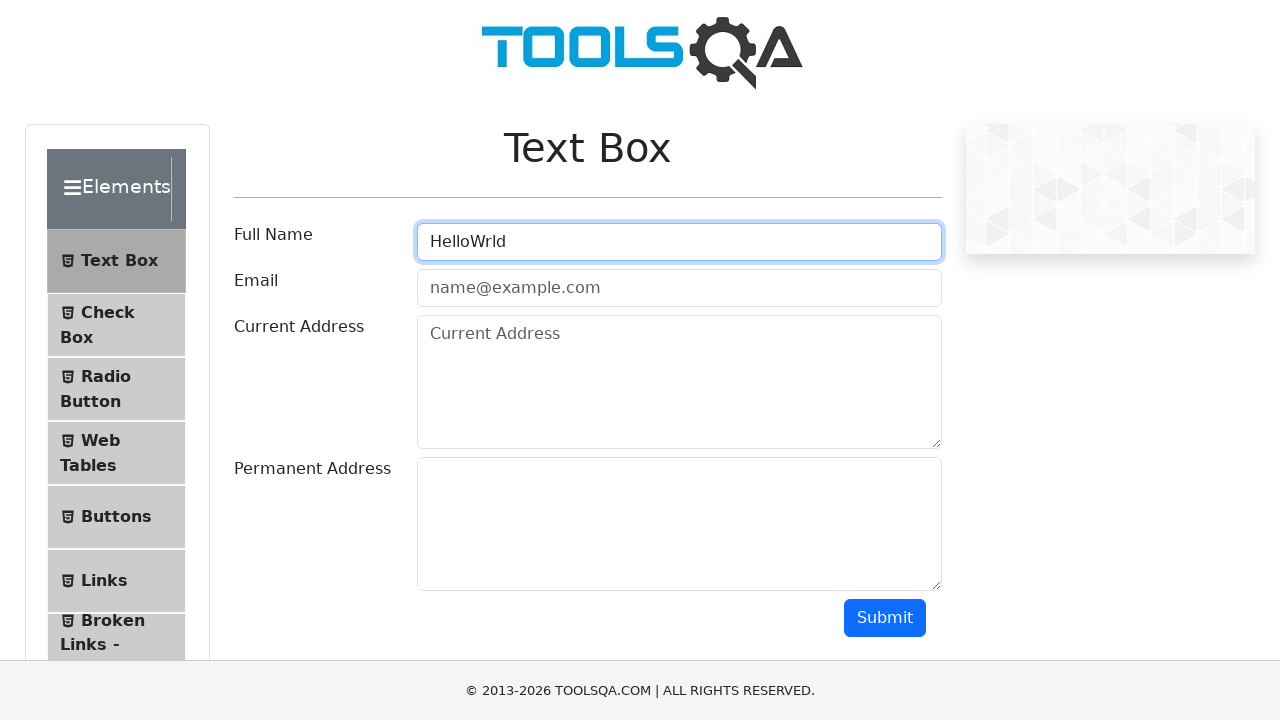

Pressed ArrowLeft to move cursor left
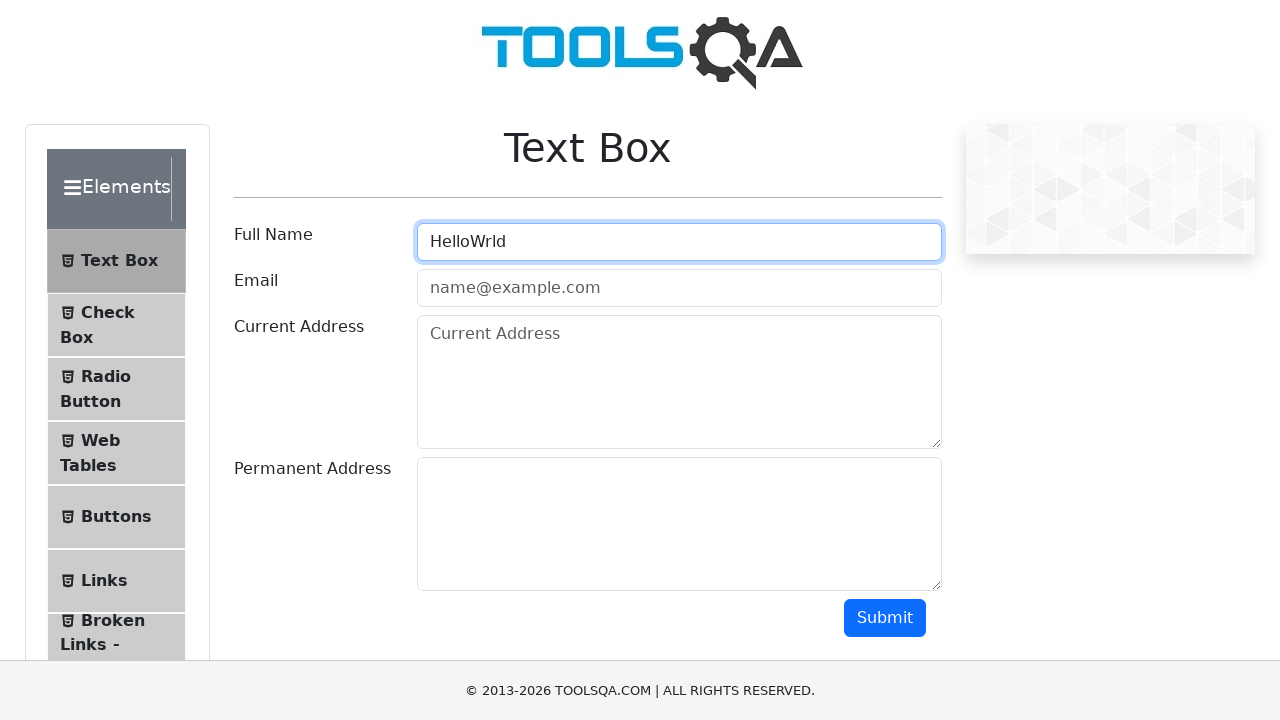

Pressed ArrowLeft to move cursor left
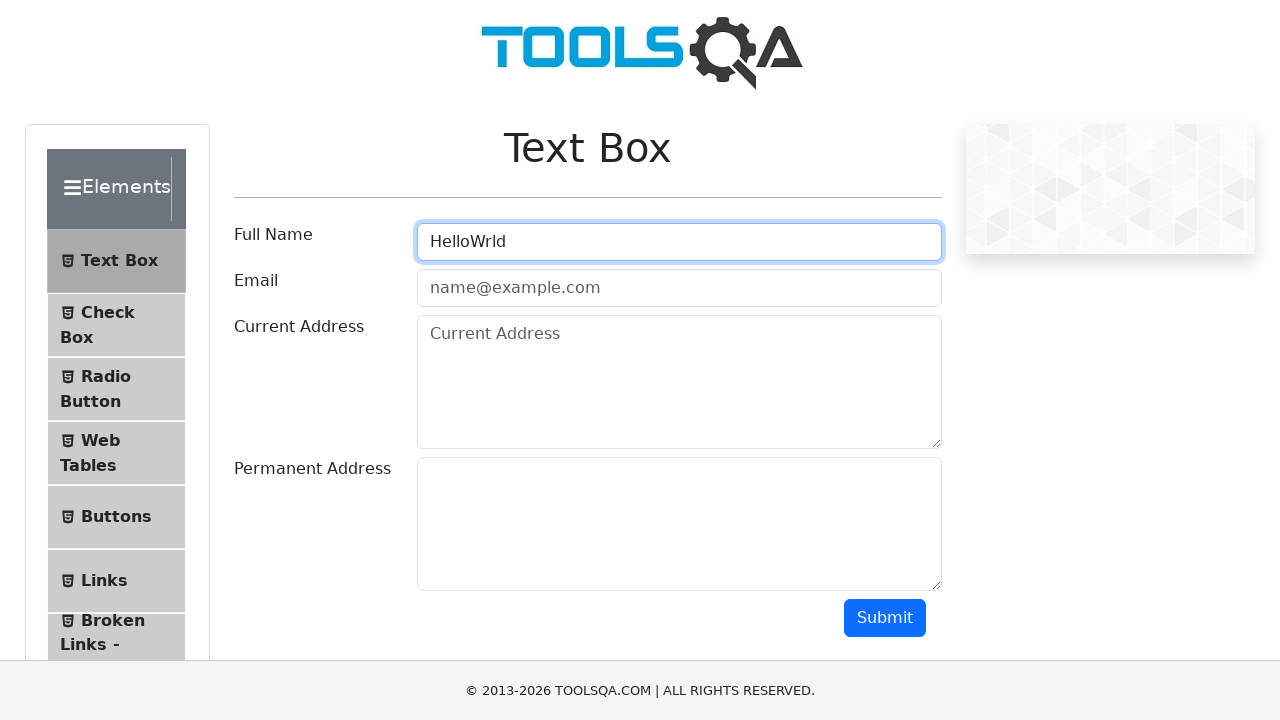

Pressed ArrowLeft to move cursor left
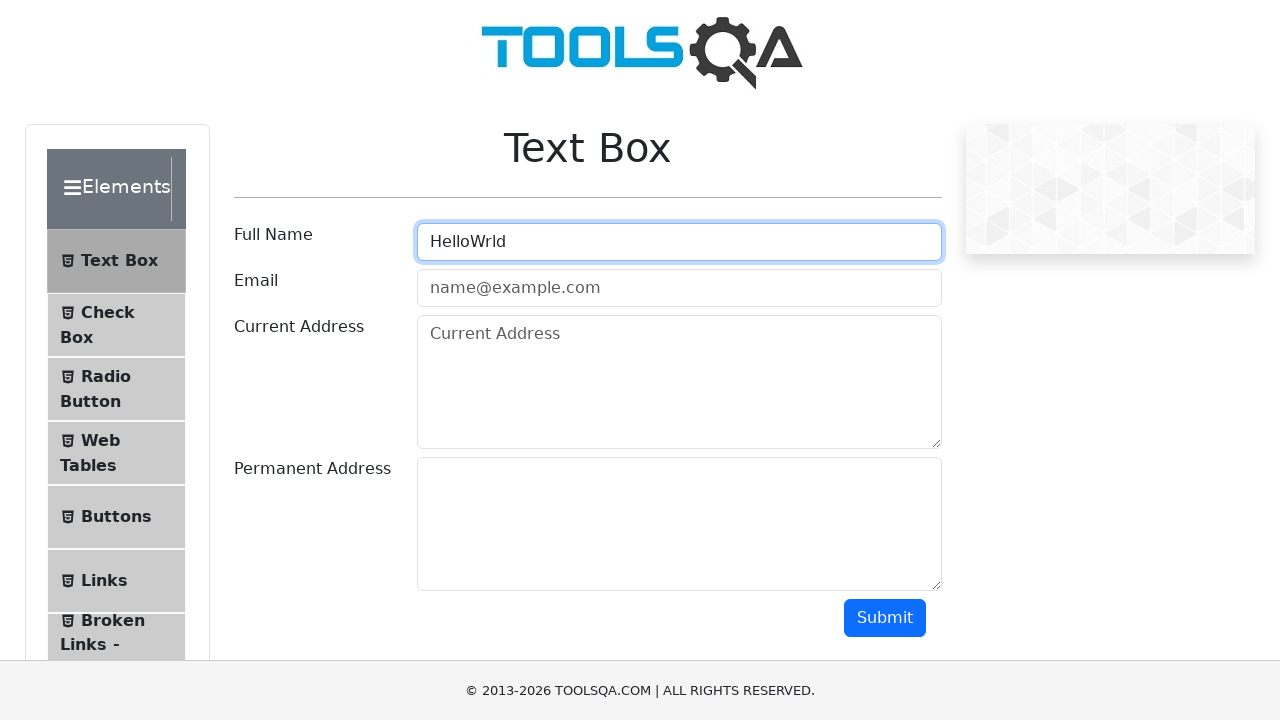

Typed 'o' to fix the typo, correcting 'HelloWrld' to 'HelloWorld'
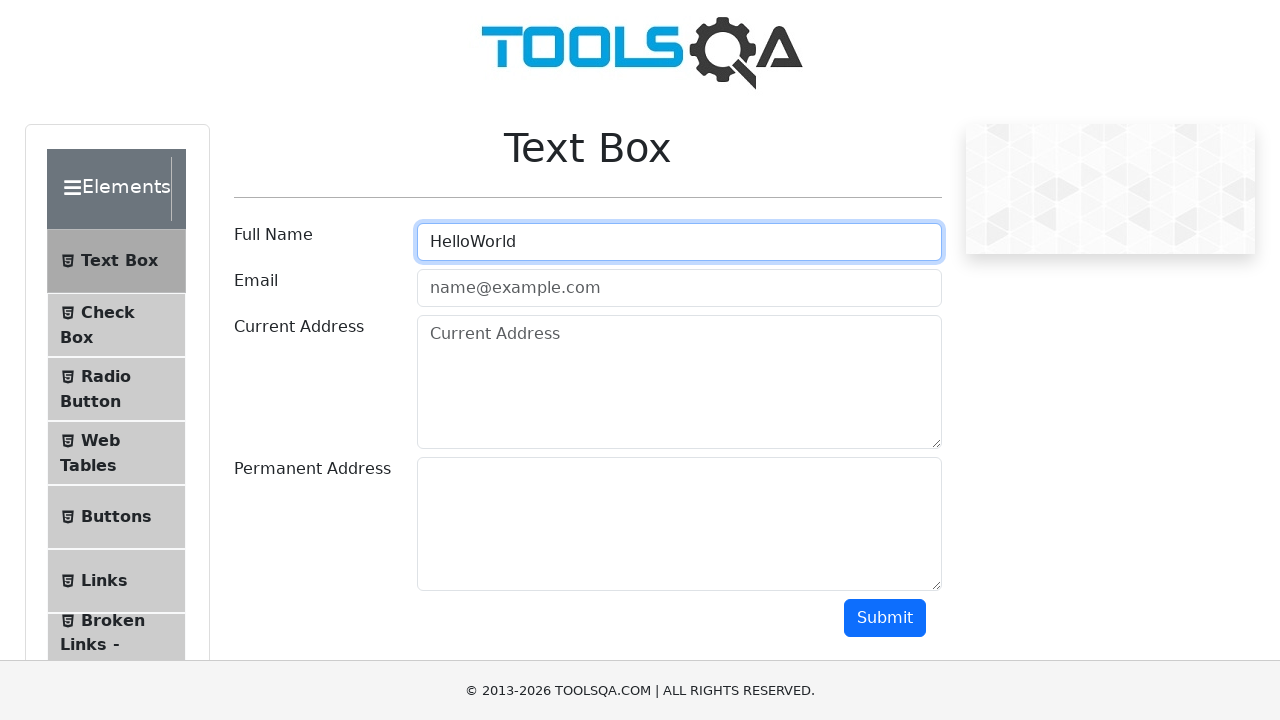

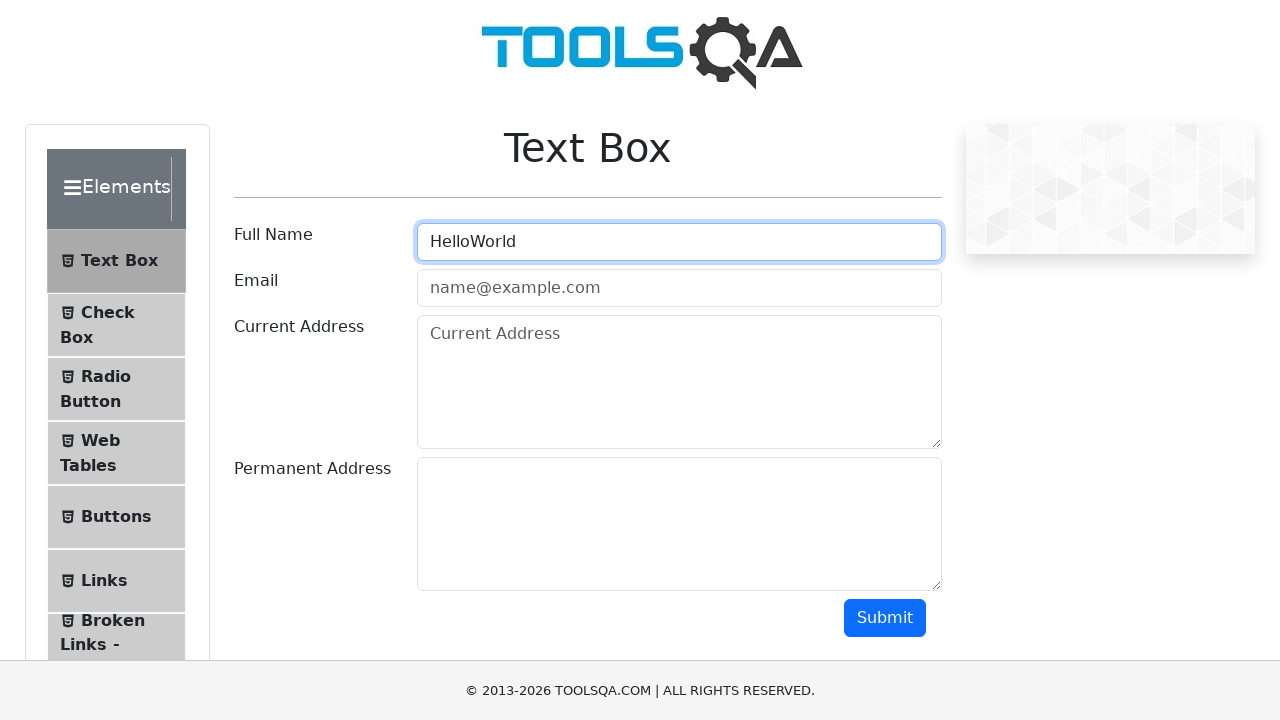